Navigates to CRM Pro website and executes JavaScript to display an alert dialog with a greeting message.

Starting URL: https://classic.crmpro.com/

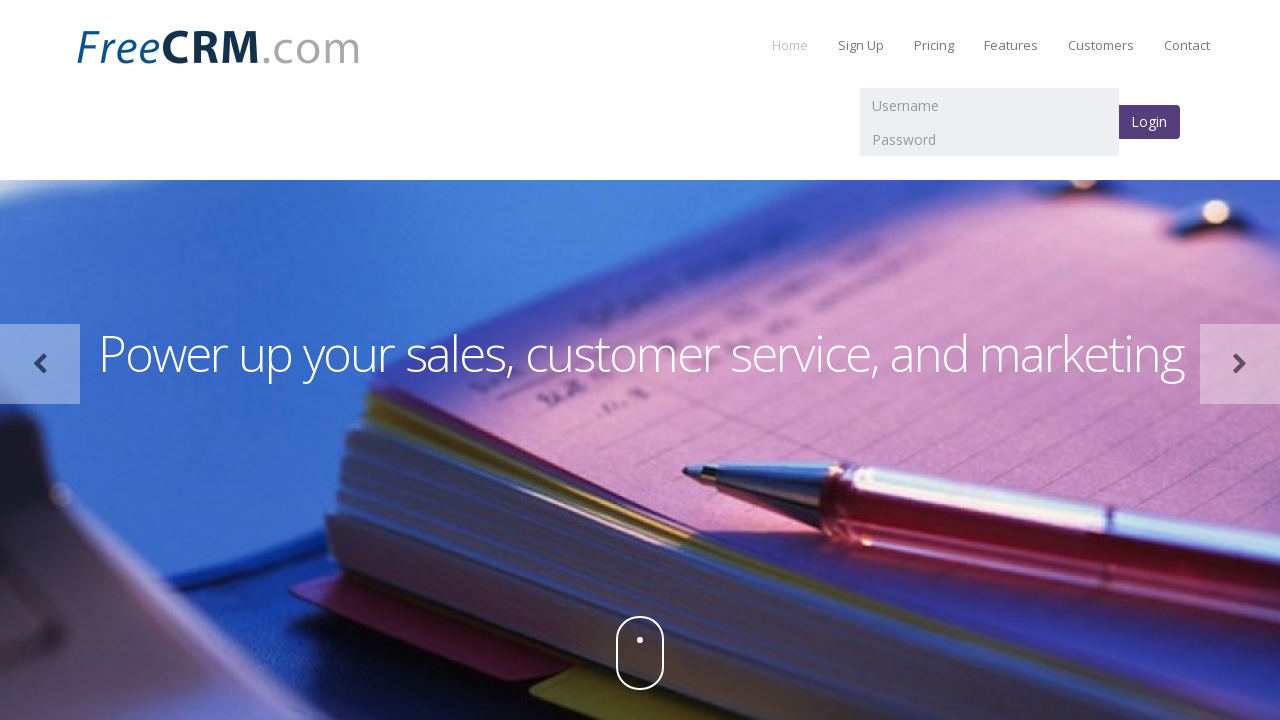

Navigated to CRM Pro website at https://classic.crmpro.com/
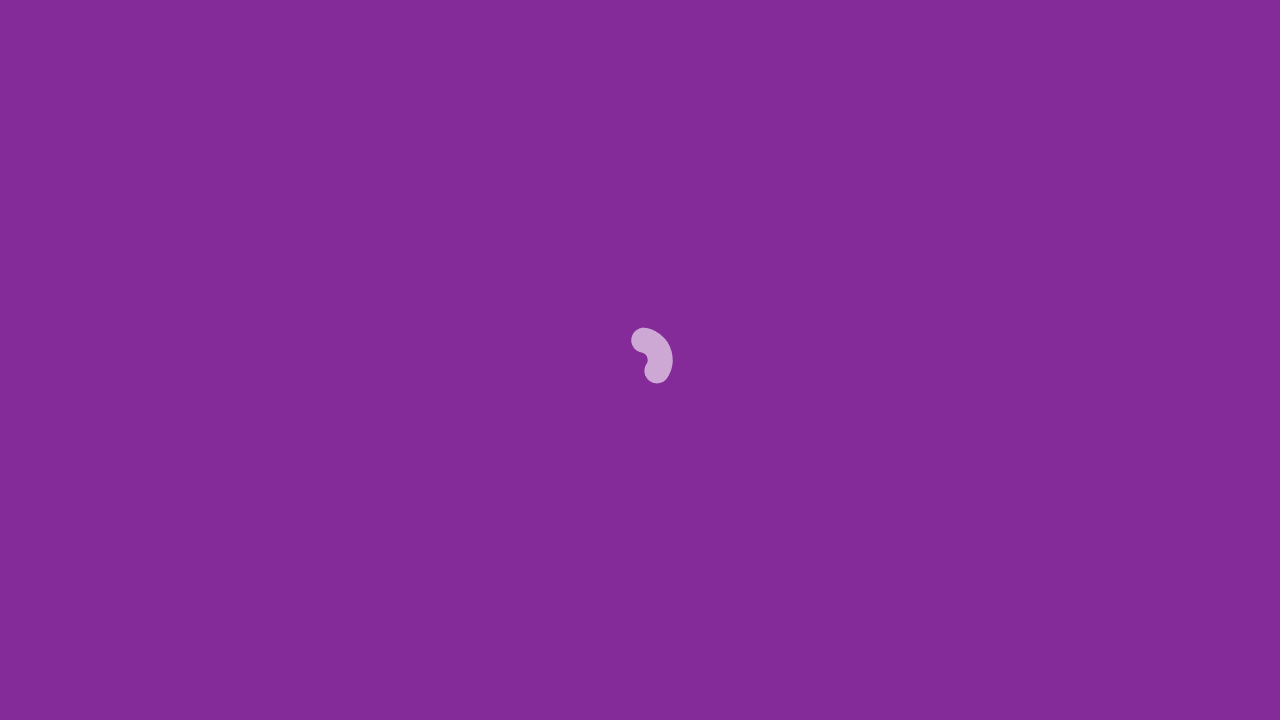

Set up dialog handler to accept alert dialogs
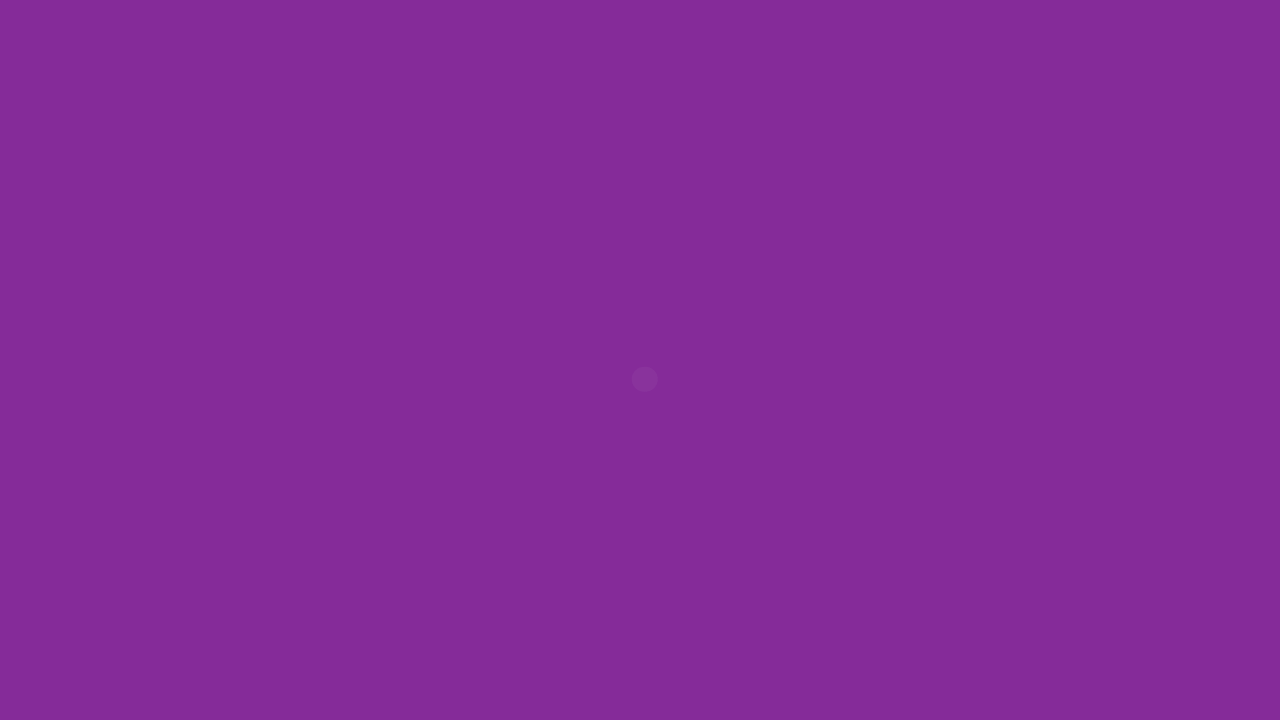

Executed JavaScript to display alert dialog with greeting message
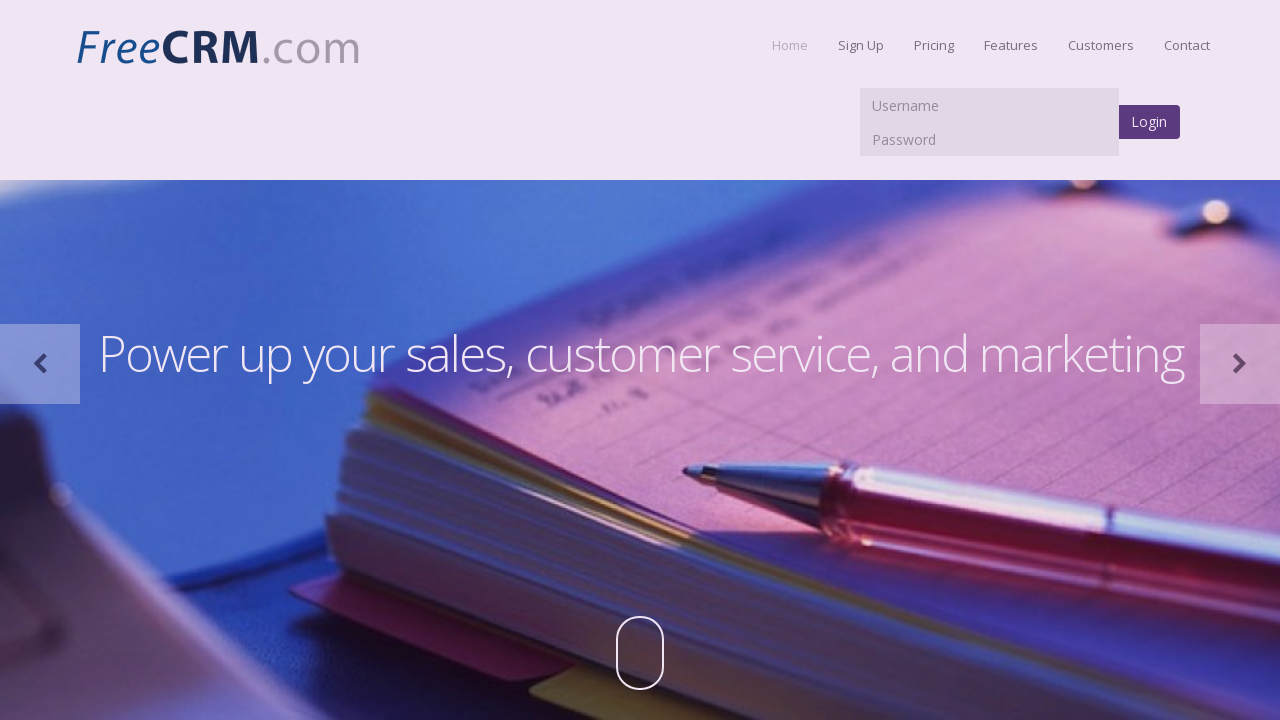

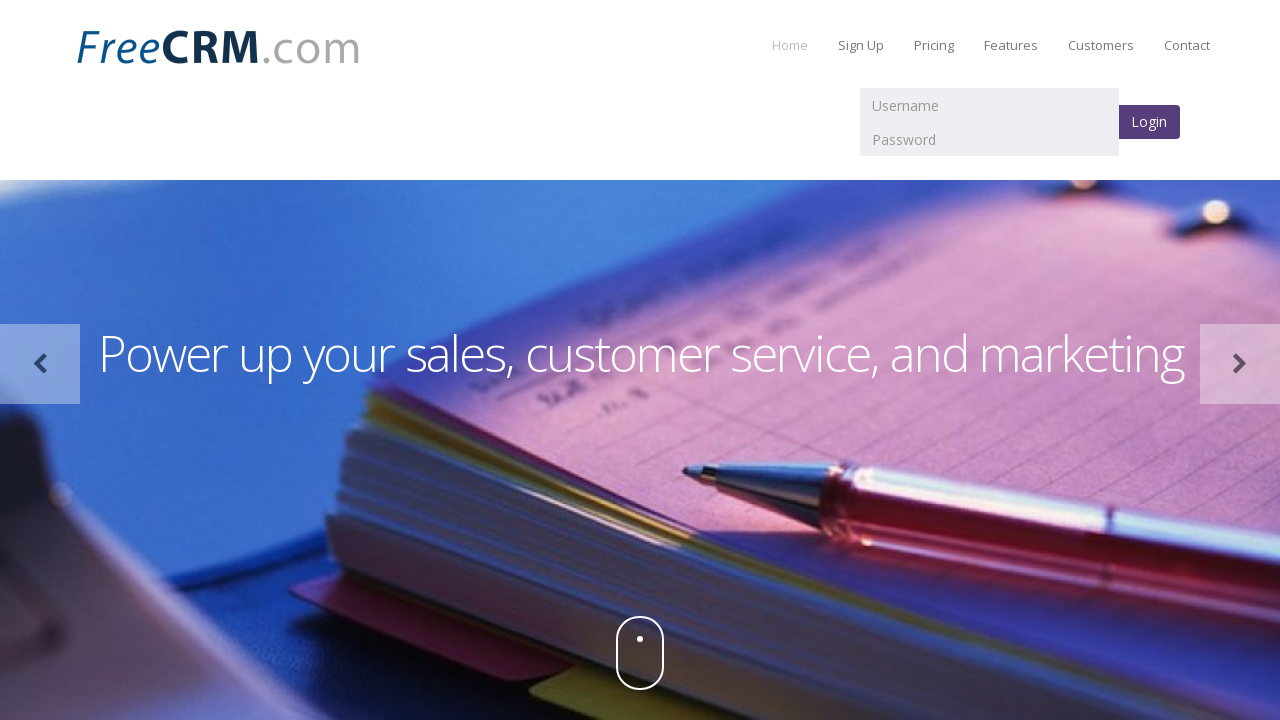